Tests JavaScript alert by clicking the first button, accepting the alert, and verifying the result message shows "You successfully clicked an alert"

Starting URL: https://the-internet.herokuapp.com/javascript_alerts

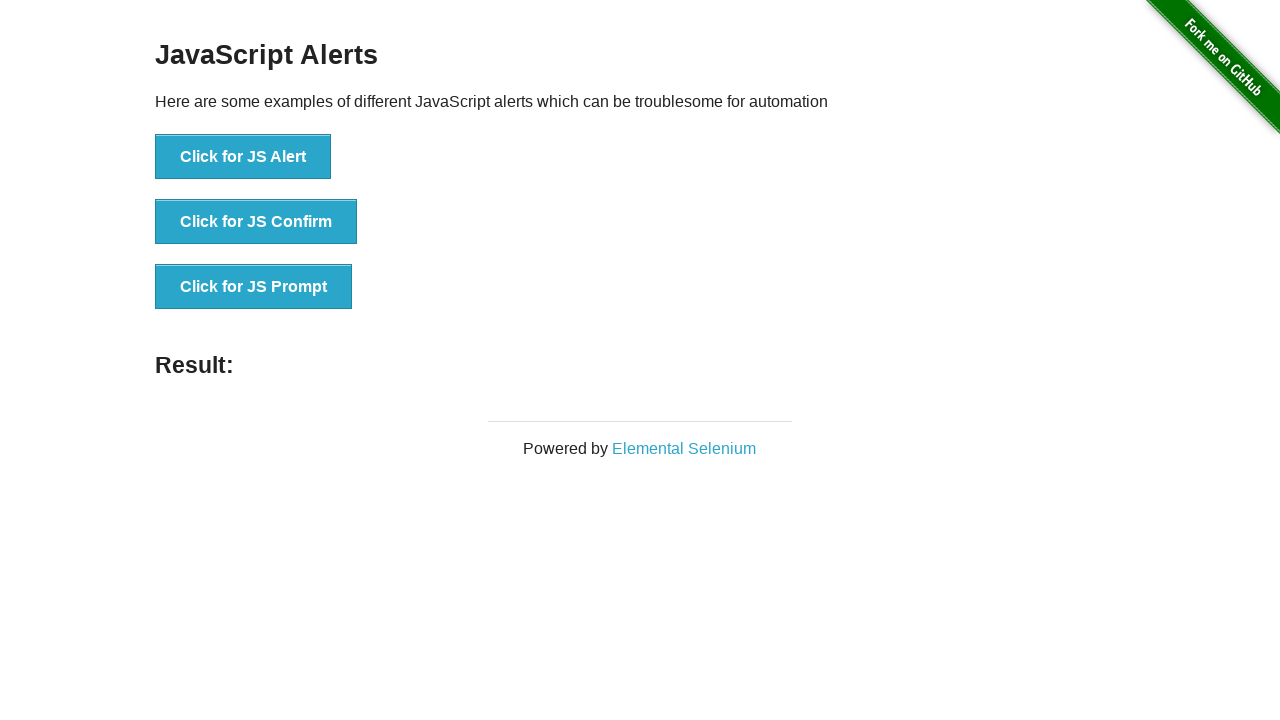

Navigated to JavaScript alerts test page
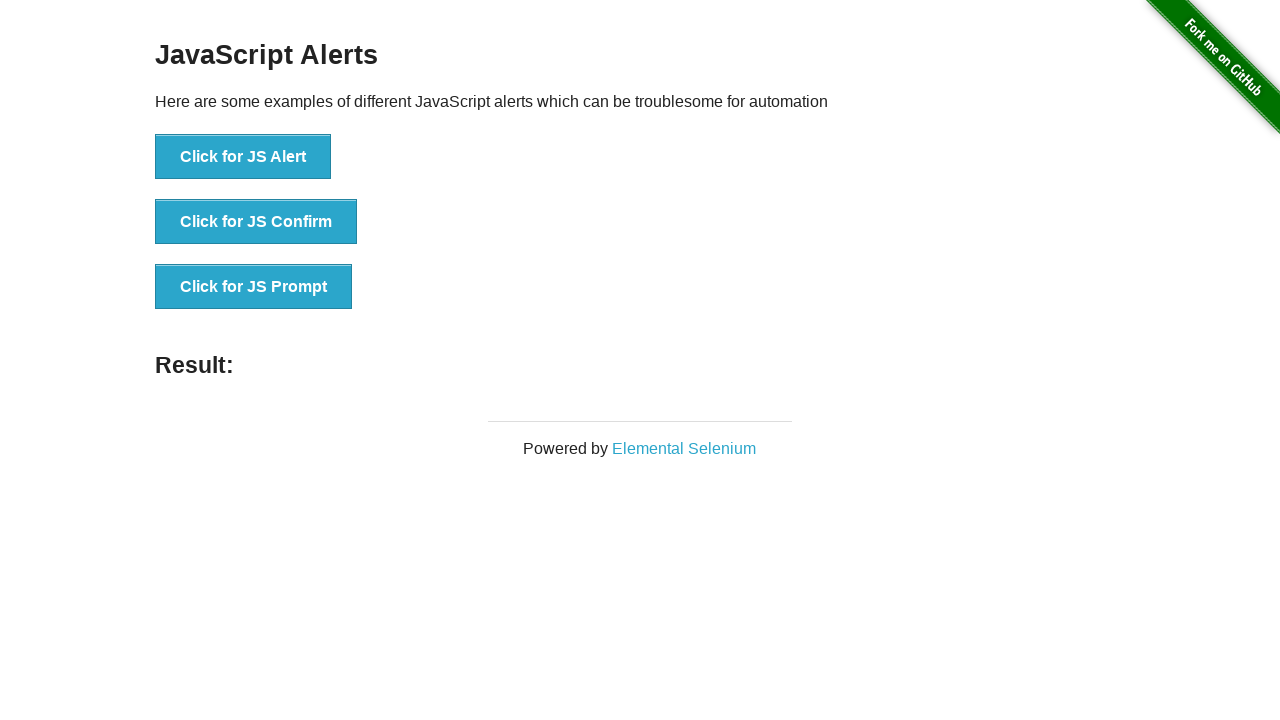

Clicked button to trigger JavaScript alert at (243, 157) on xpath=//*[text()='Click for JS Alert']
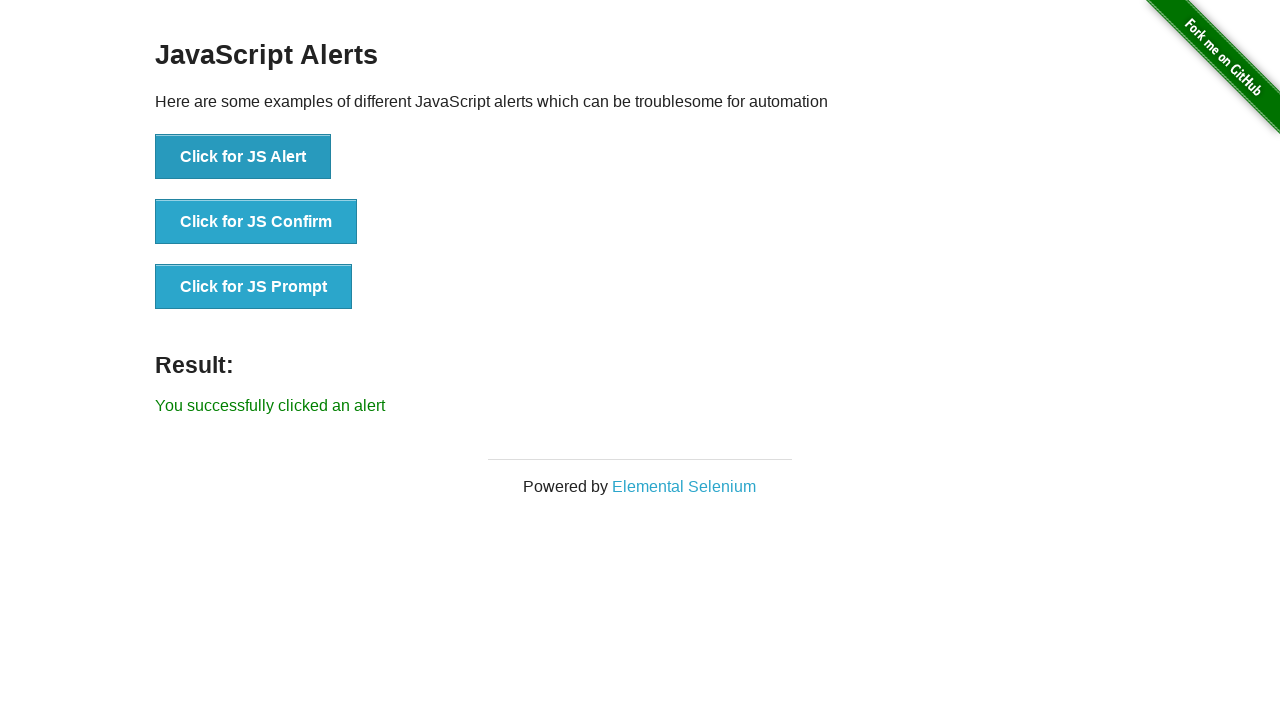

Set up dialog handler to accept alerts
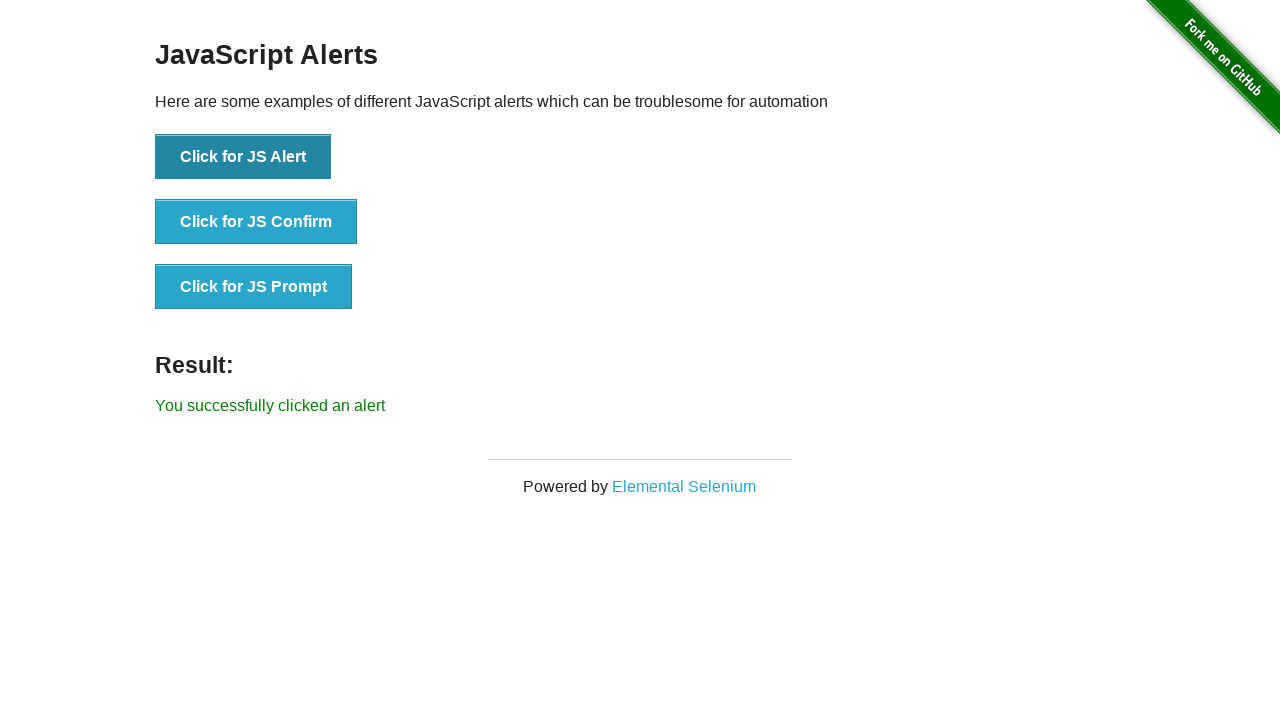

Clicked alert button and accepted the dialog at (243, 157) on xpath=//*[text()='Click for JS Alert']
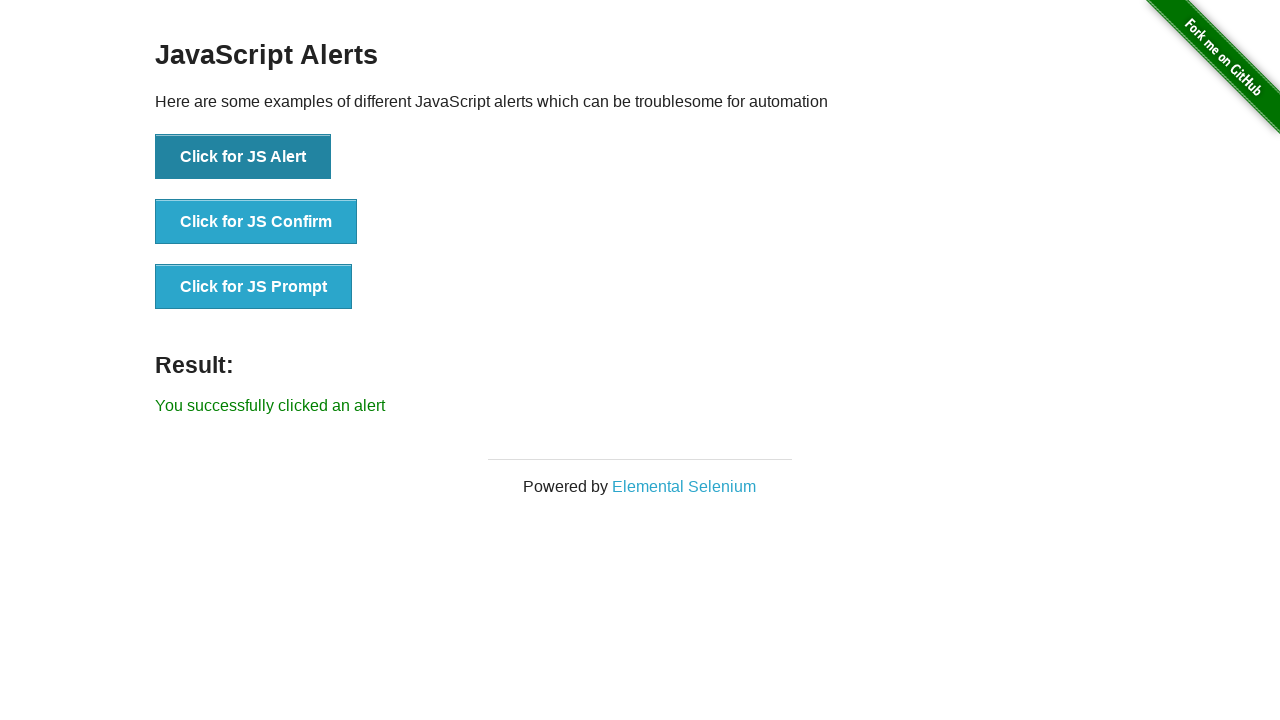

Result message element loaded
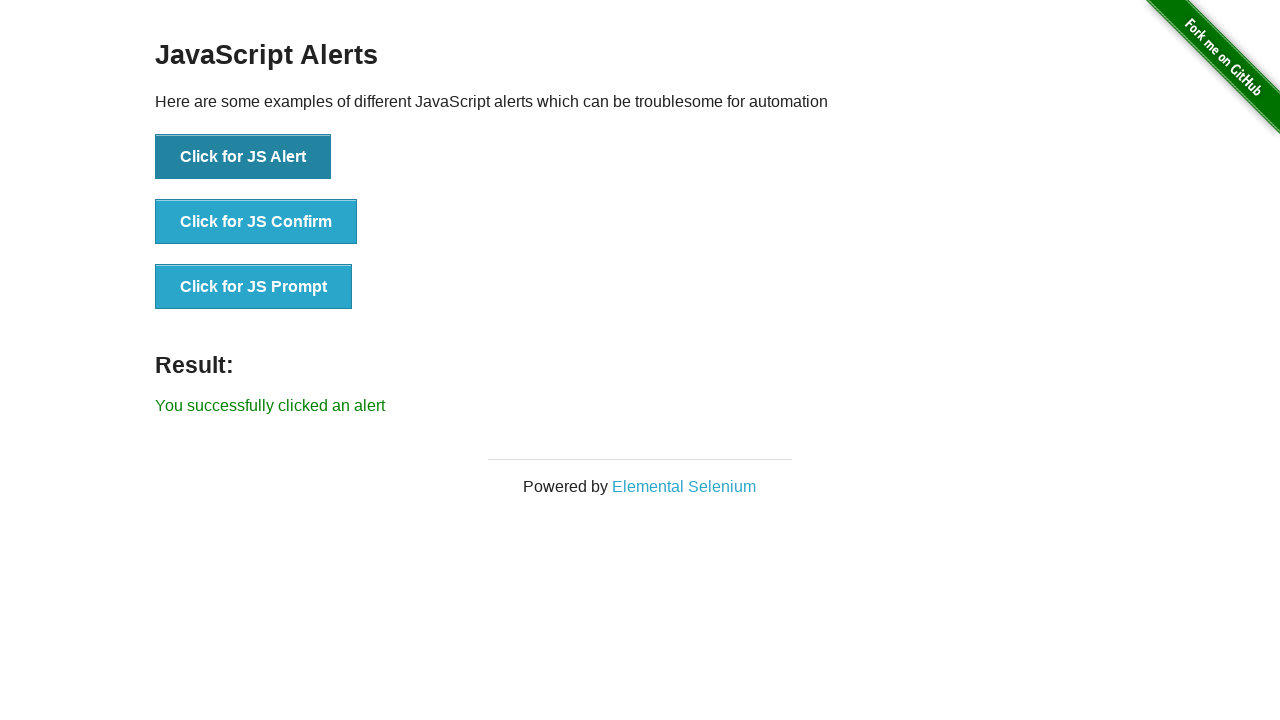

Retrieved result message text
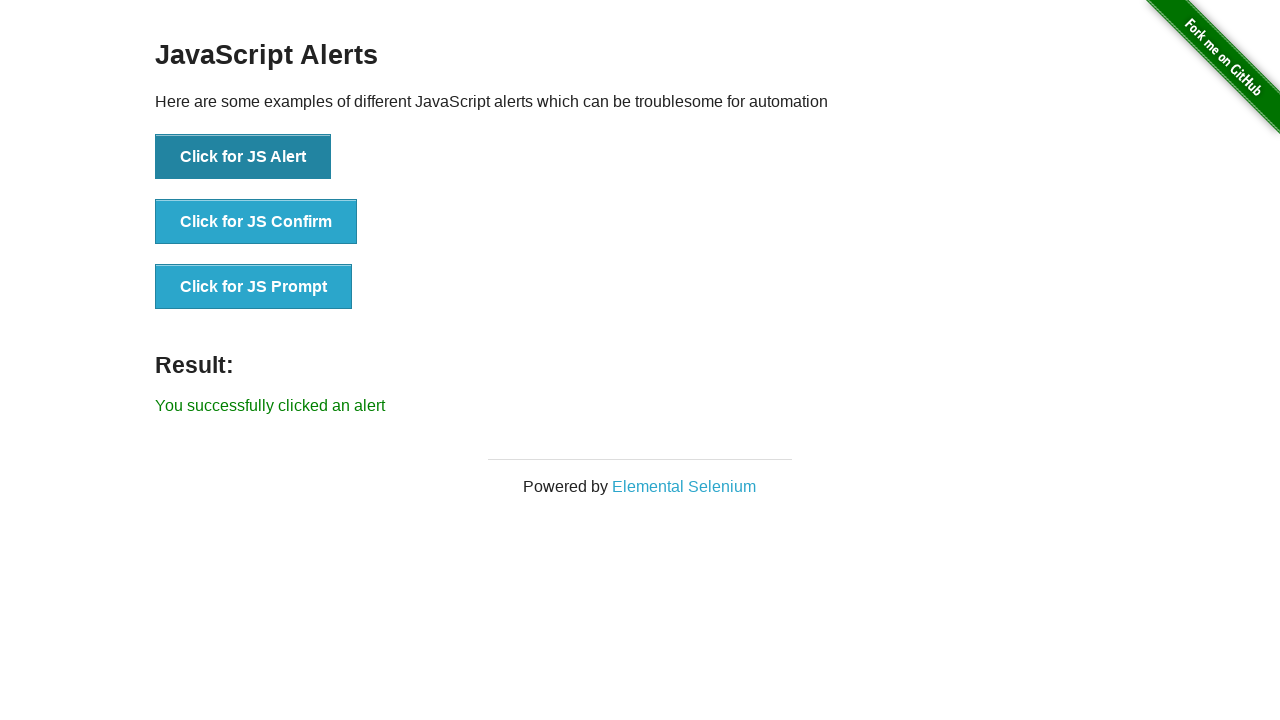

Verified result message shows 'You successfully clicked an alert'
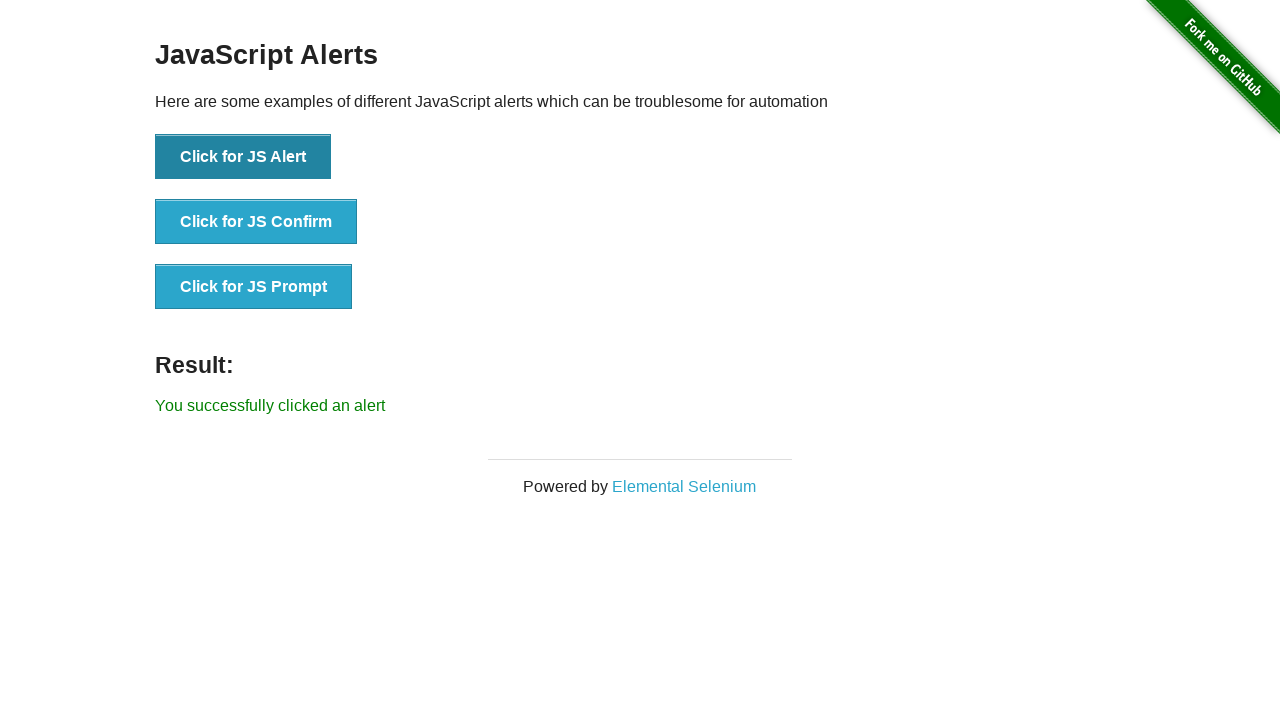

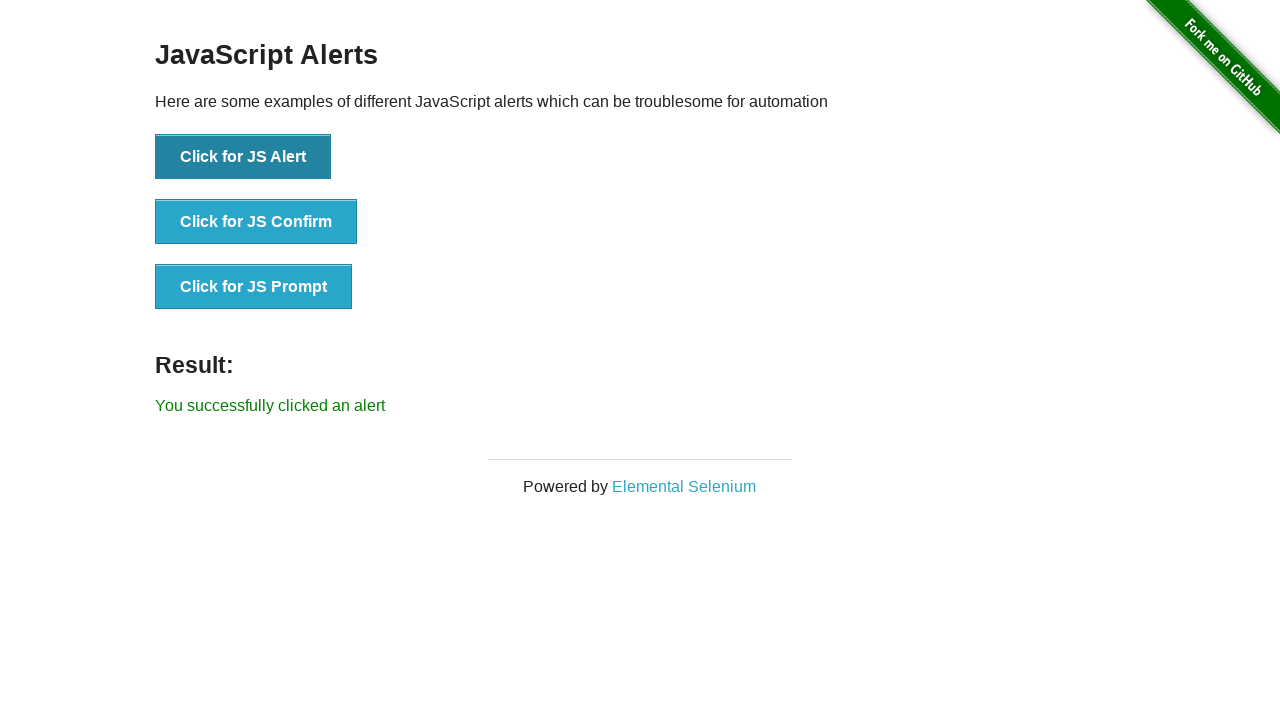